Tests the TataCliq e-commerce shopping flow by navigating through category menus, filtering products by new arrivals, selecting a product, adding it to cart, and viewing the cart.

Starting URL: https://www.tatacliq.com/

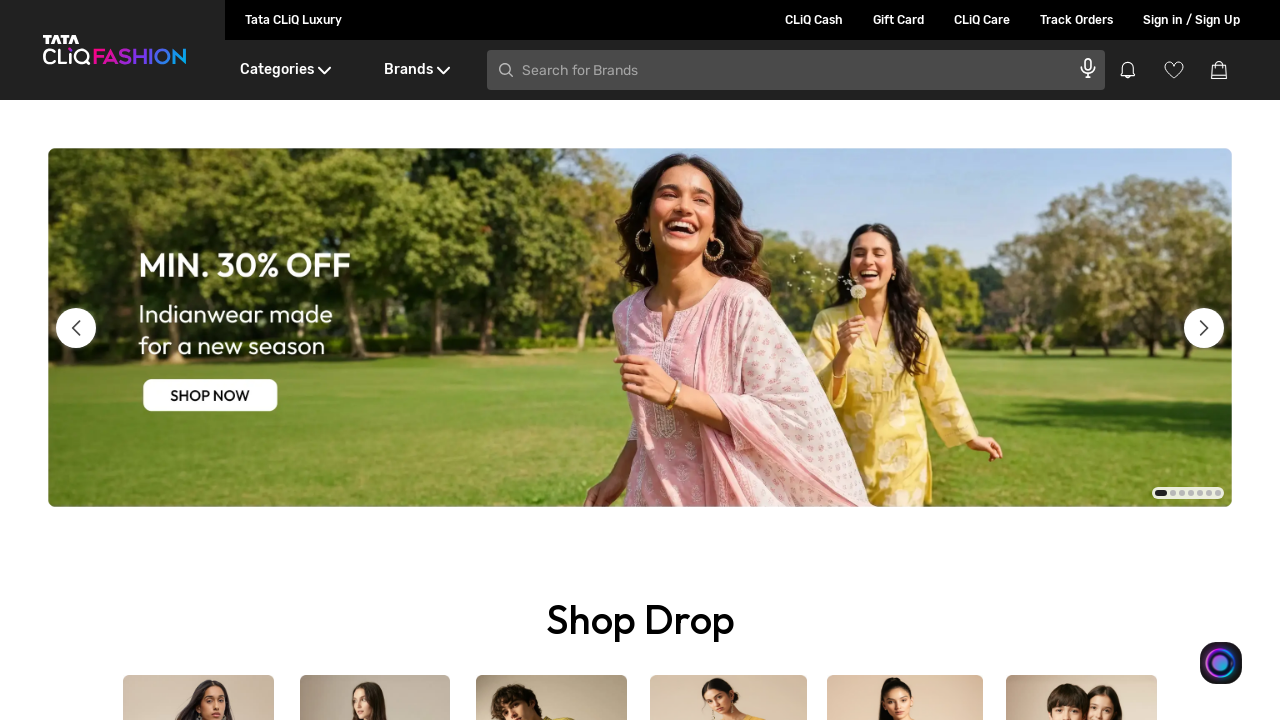

Hovered over category menu at (416, 70) on (//div[@class='DesktopHeader__categoryAndBrand'])[2]
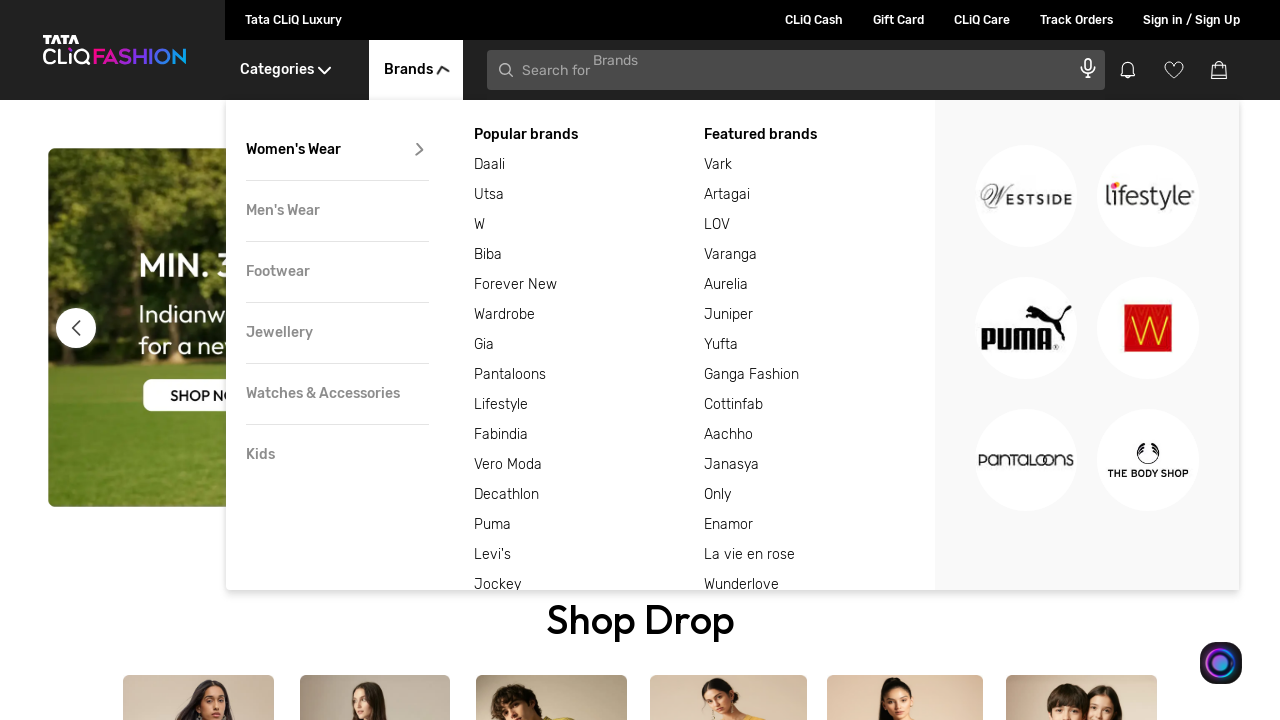

Hovered over subcategory at (337, 394) on (//div[@class='DesktopHeader__categoryDetailsValue'])[4]
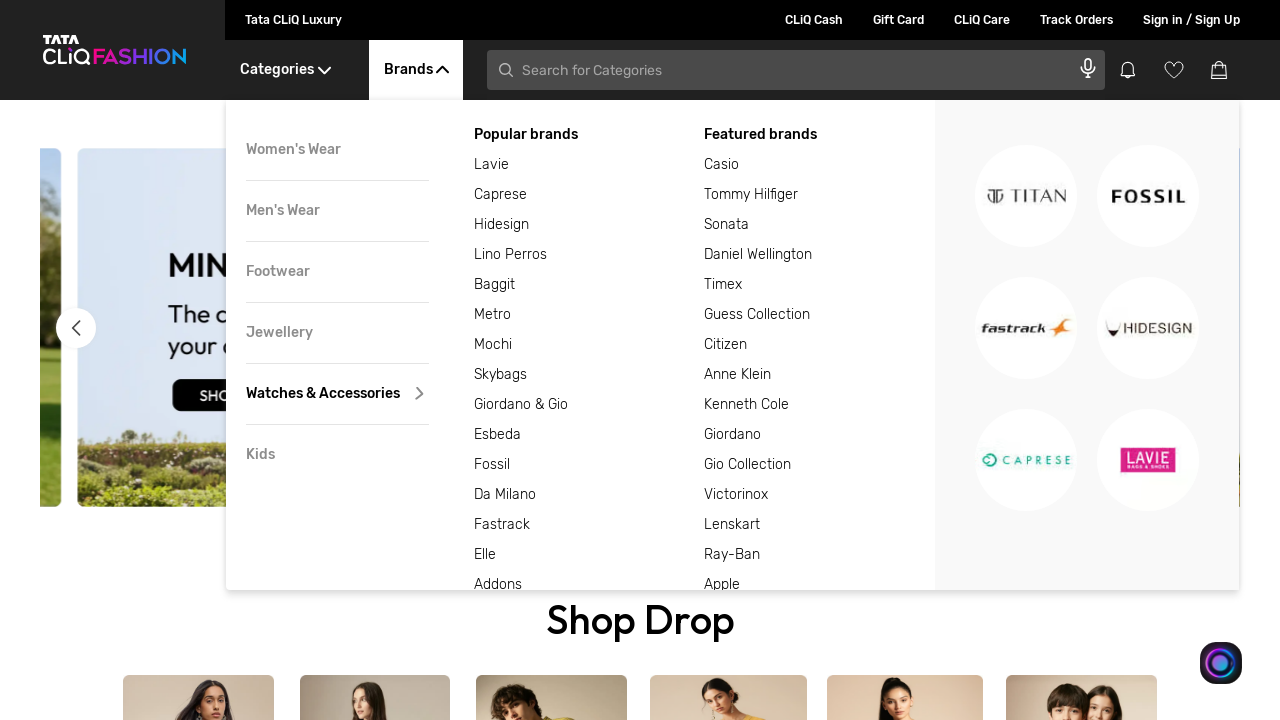

Clicked on brand from subcategory at (820, 165) on (//div[@class='DesktopHeader__brandsDetails'])[1]
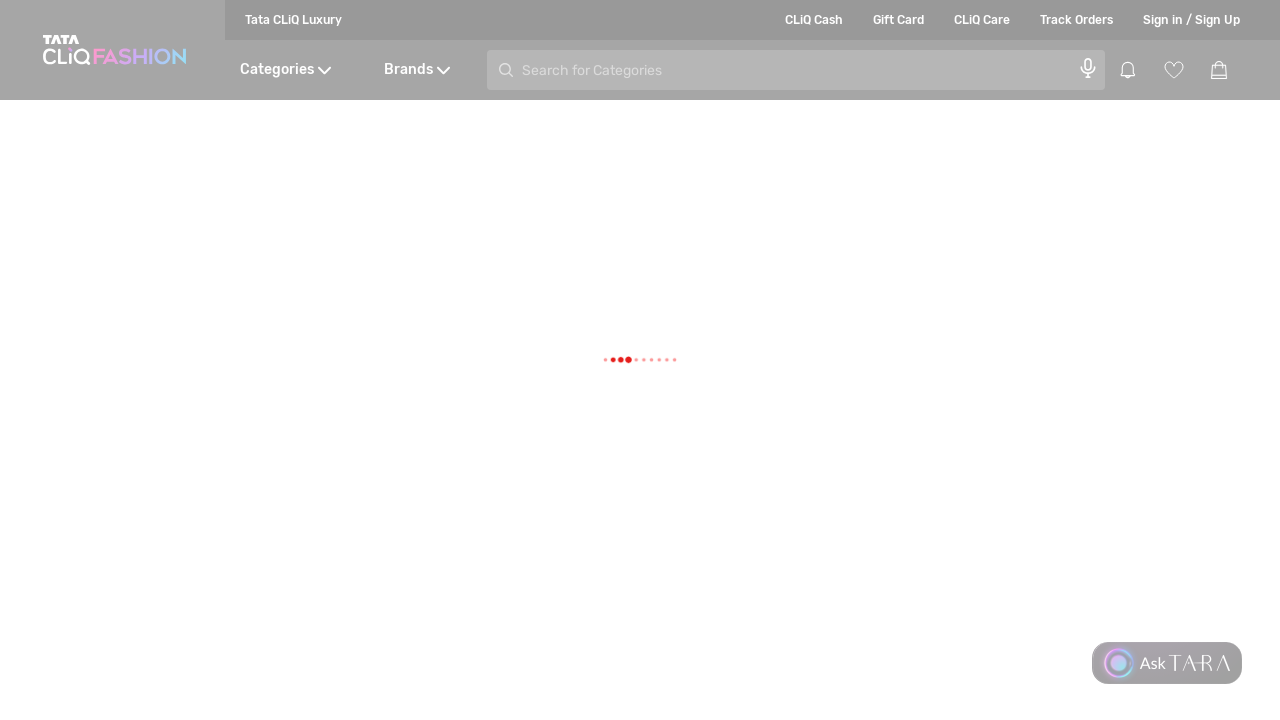

Sort dropdown selector appeared
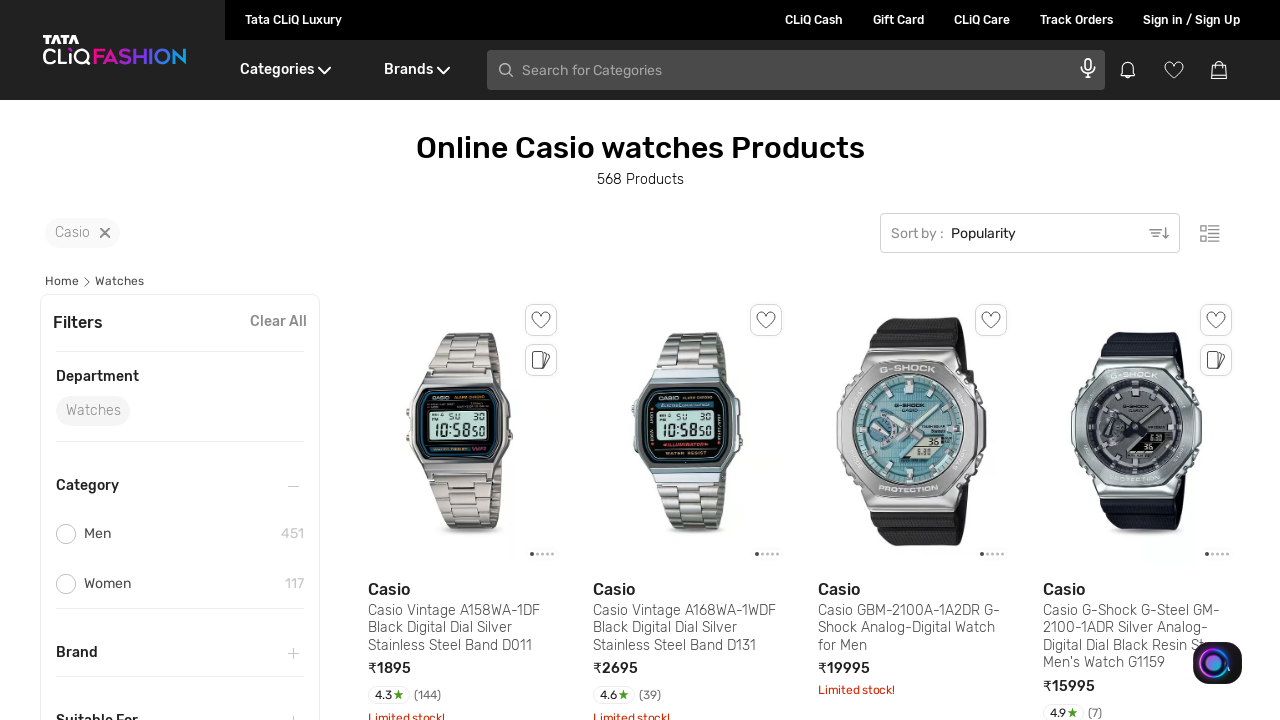

Selected 'New Arrivals' from sort dropdown on (//select[@class='SelectBoxDesktop__hideSelect'])[1]
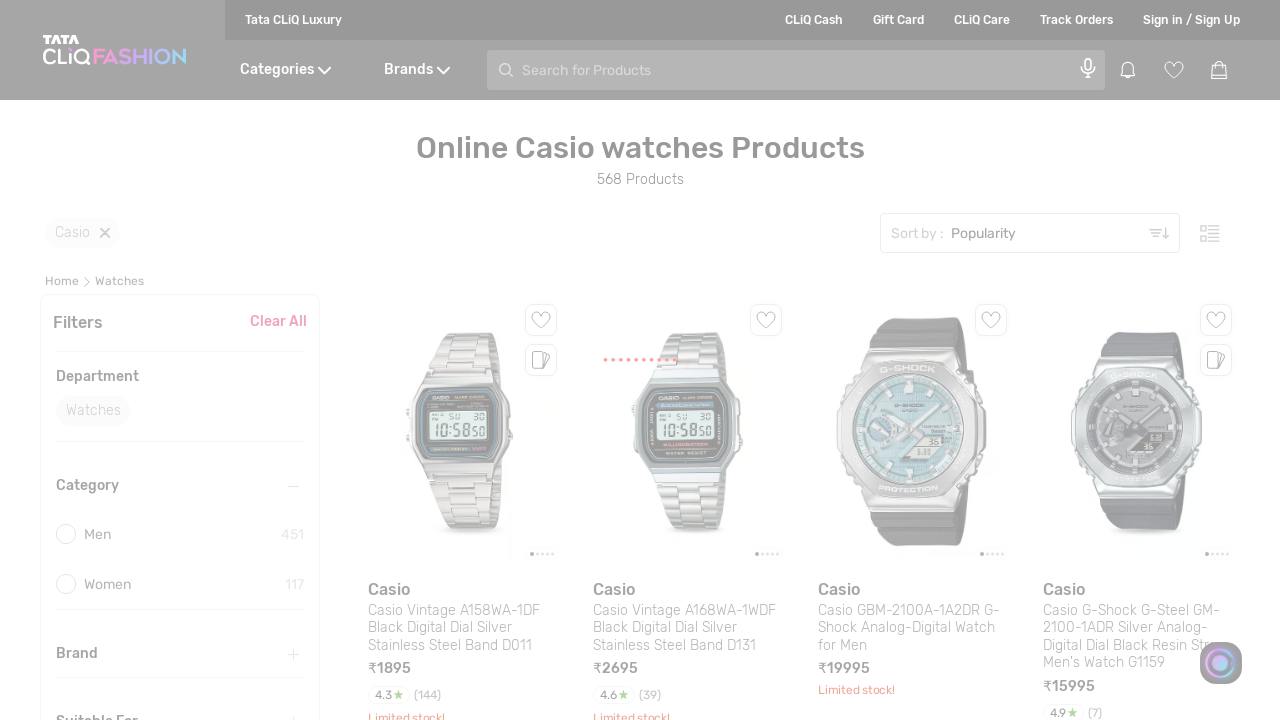

Clicked on filter checkbox at (66, 360) on (//div[@class='CheckBox__base'])[1]
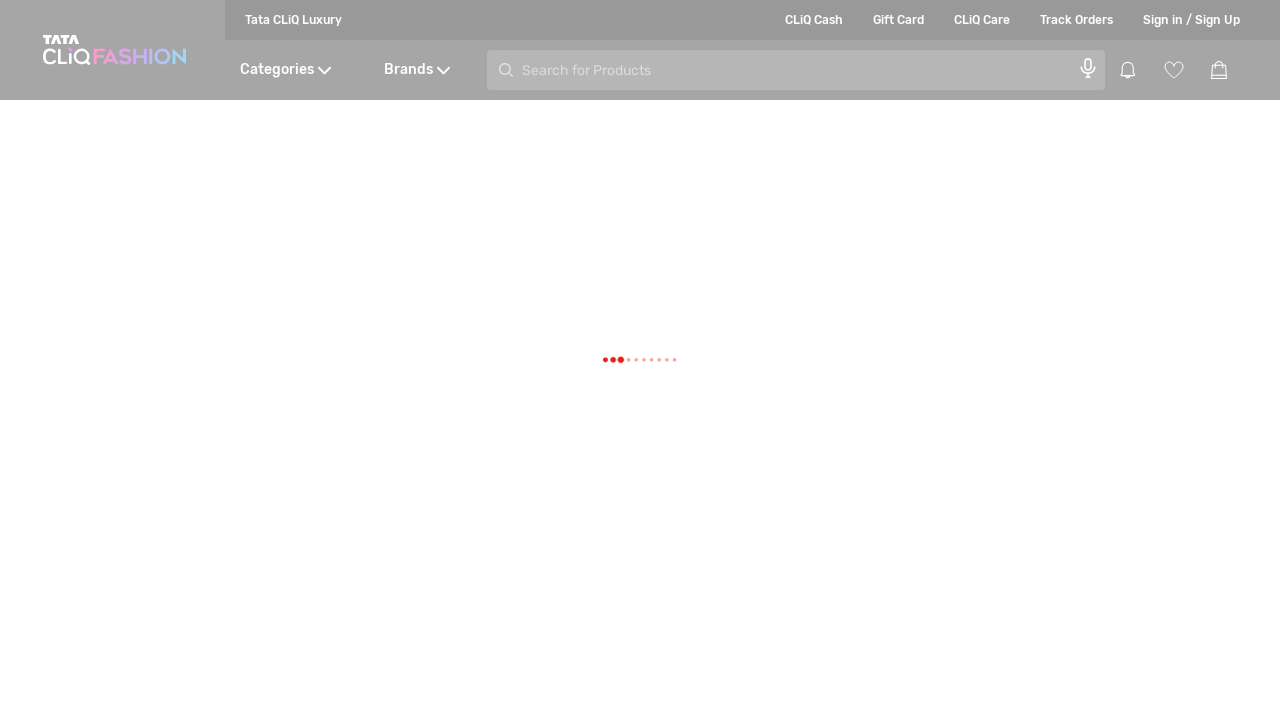

Waited for products to load after filtering
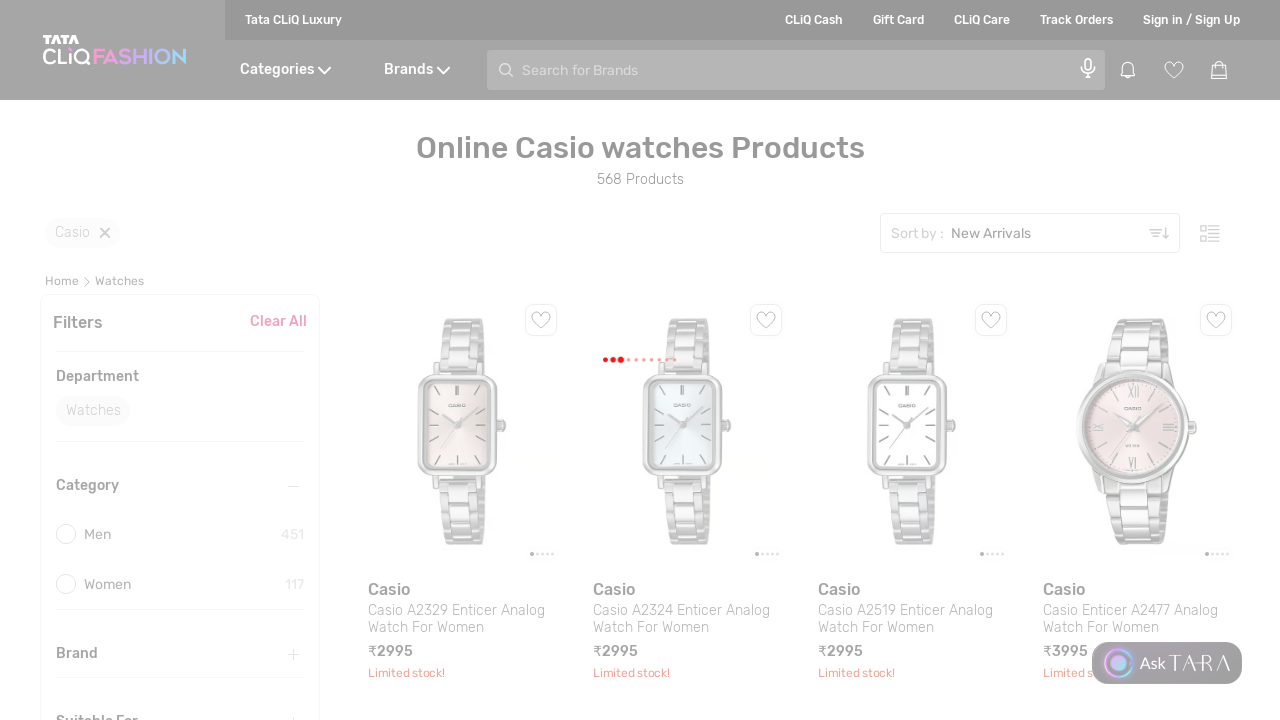

Clicked on first product, new tab opened at (462, 495) on (//div[@class='ProductModule__dummyDiv'])[1]
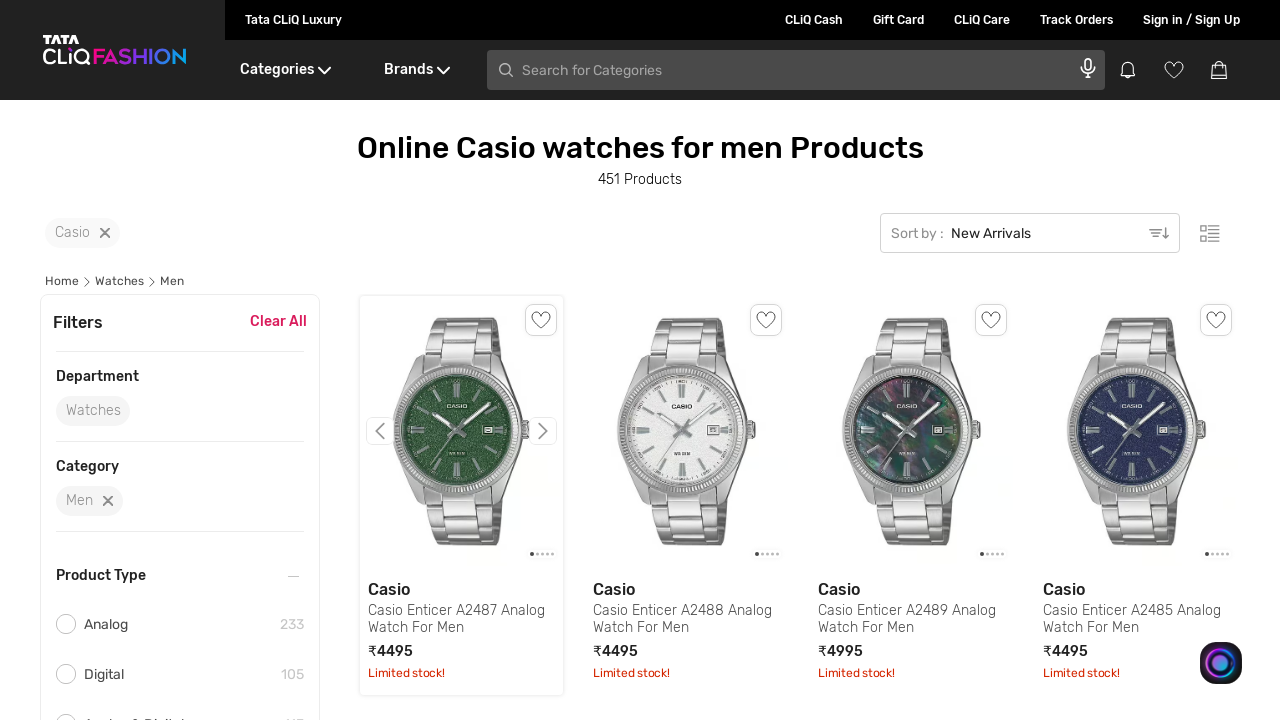

New product page loaded
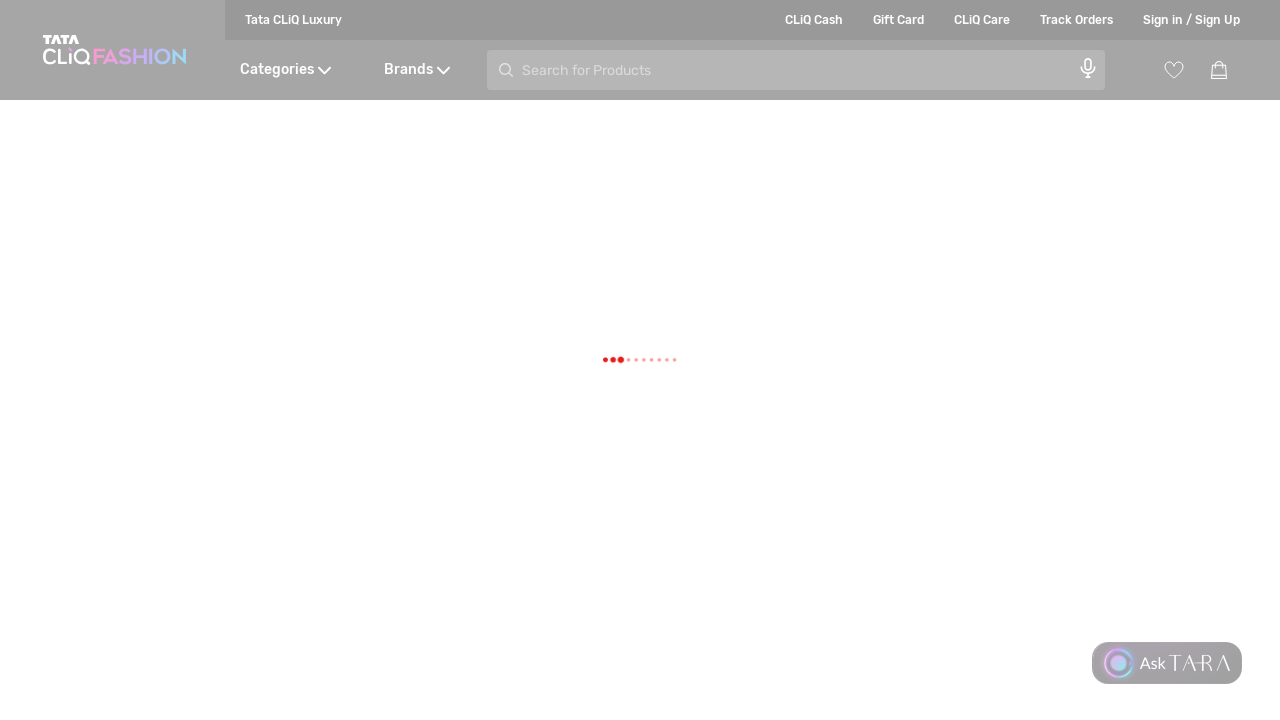

Product price details loaded
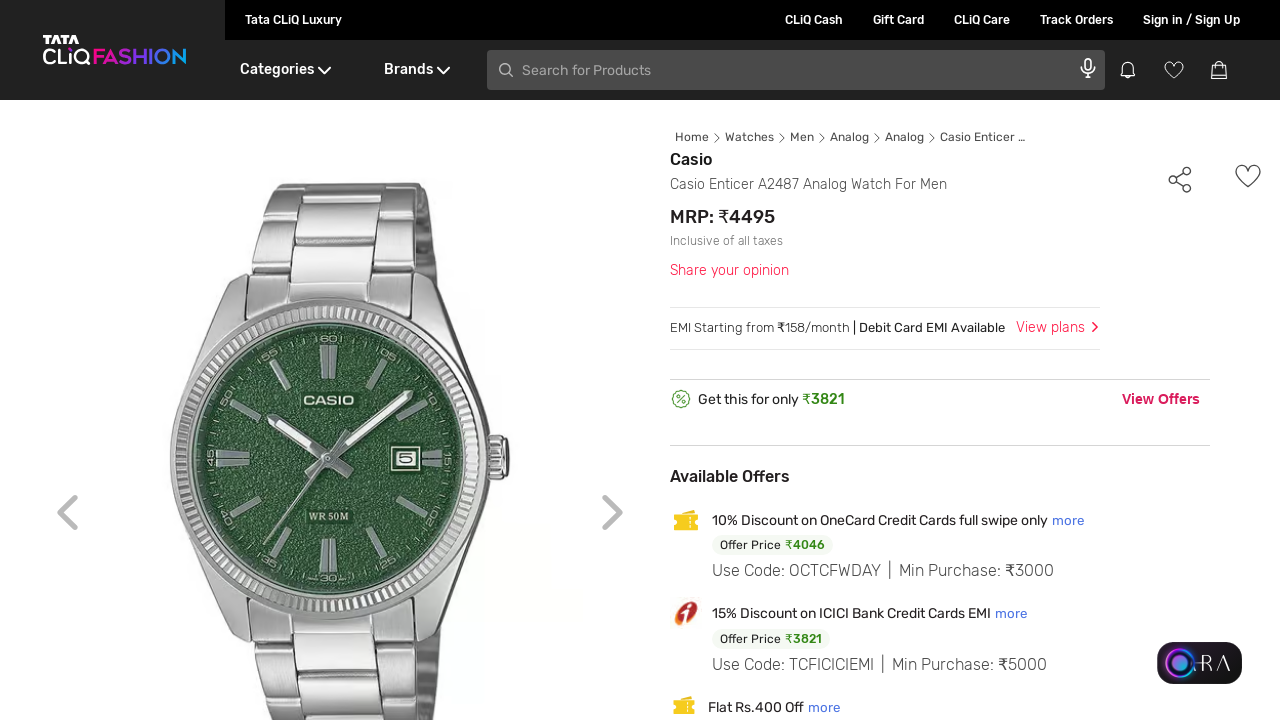

Clicked 'Add to Cart' button at (978, 360) on (//div[@class='Button__base'])[3]
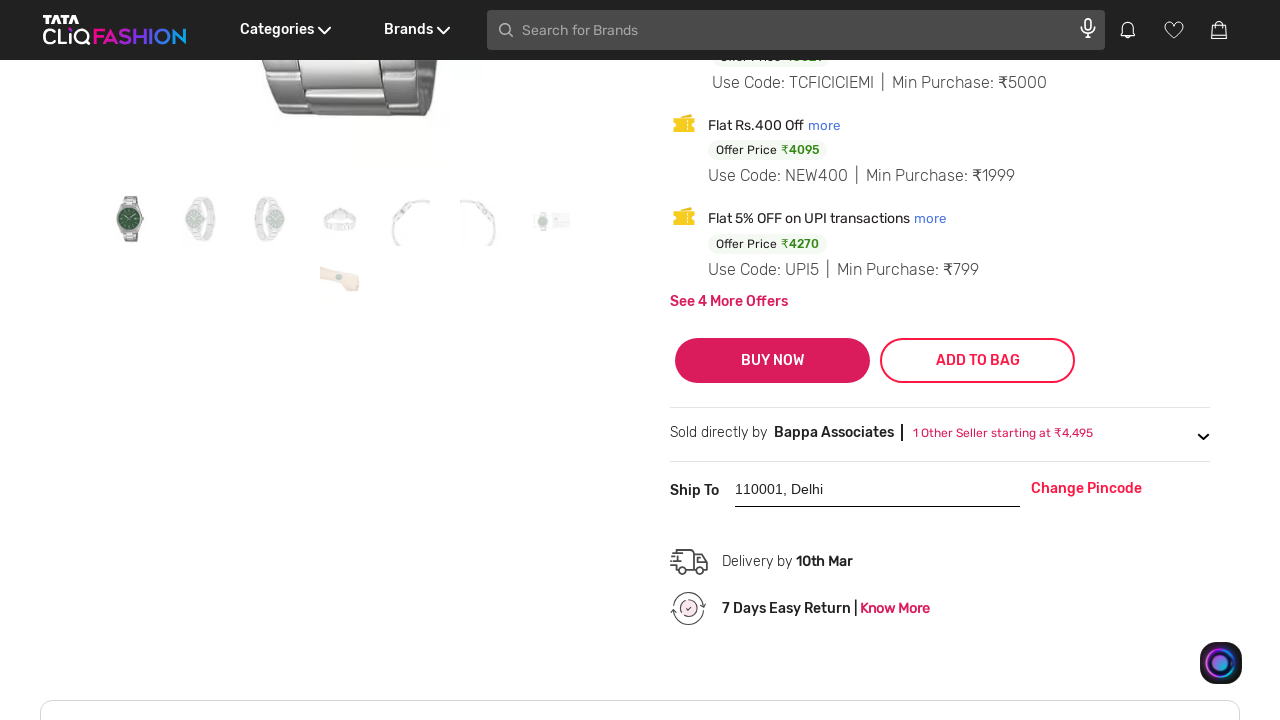

Product added to cart, cart count updated
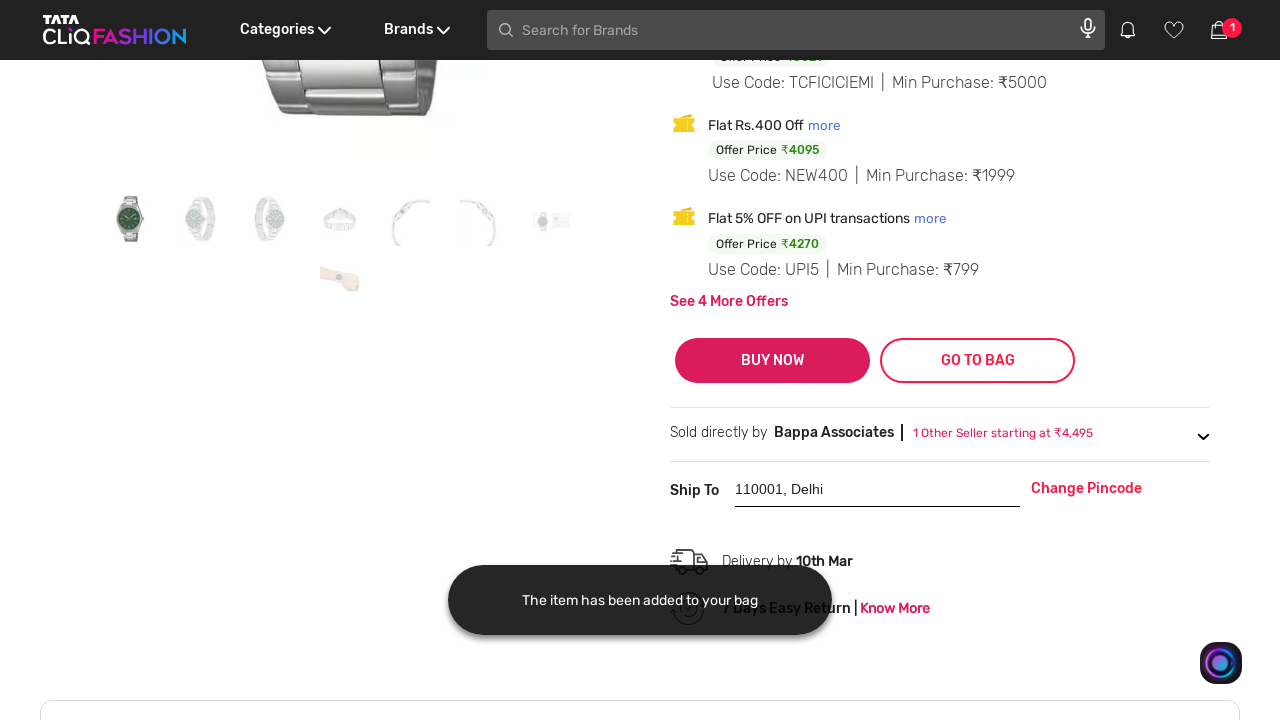

Clicked on cart/bag icon at (1225, 30) on xpath=//div[@class='DesktopHeader__myBagShow']
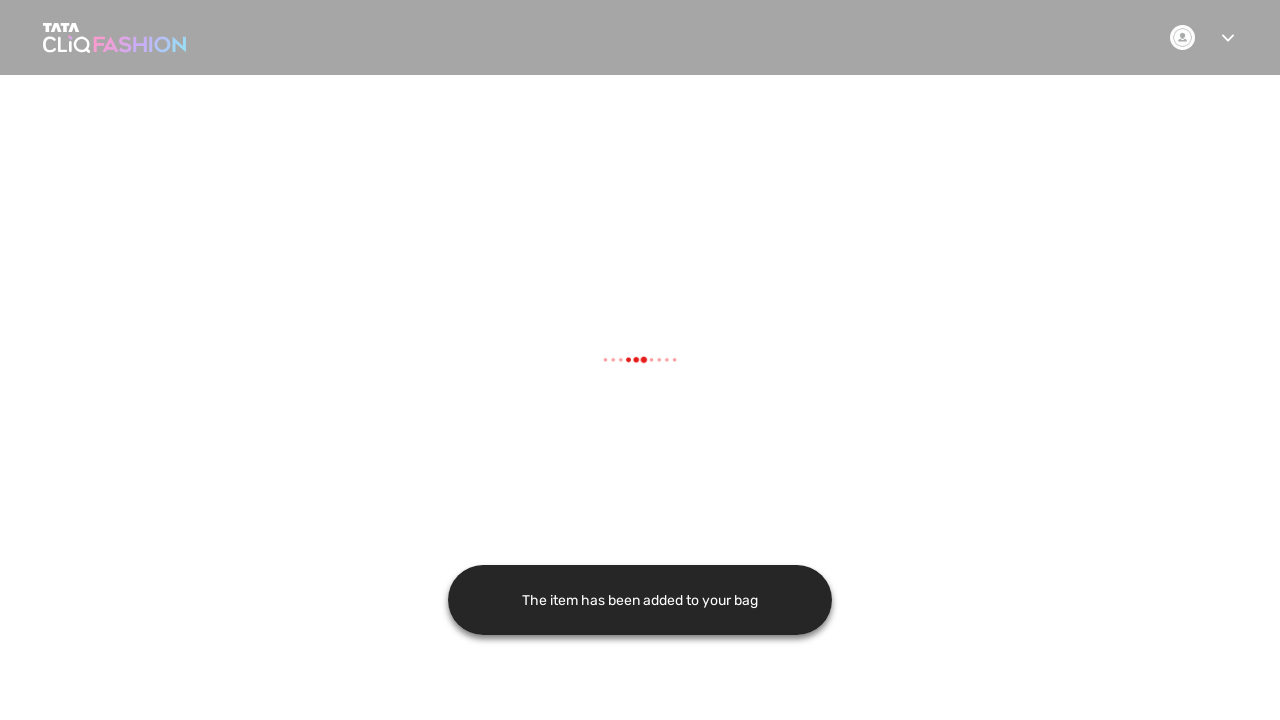

Waited for cart page to fully load
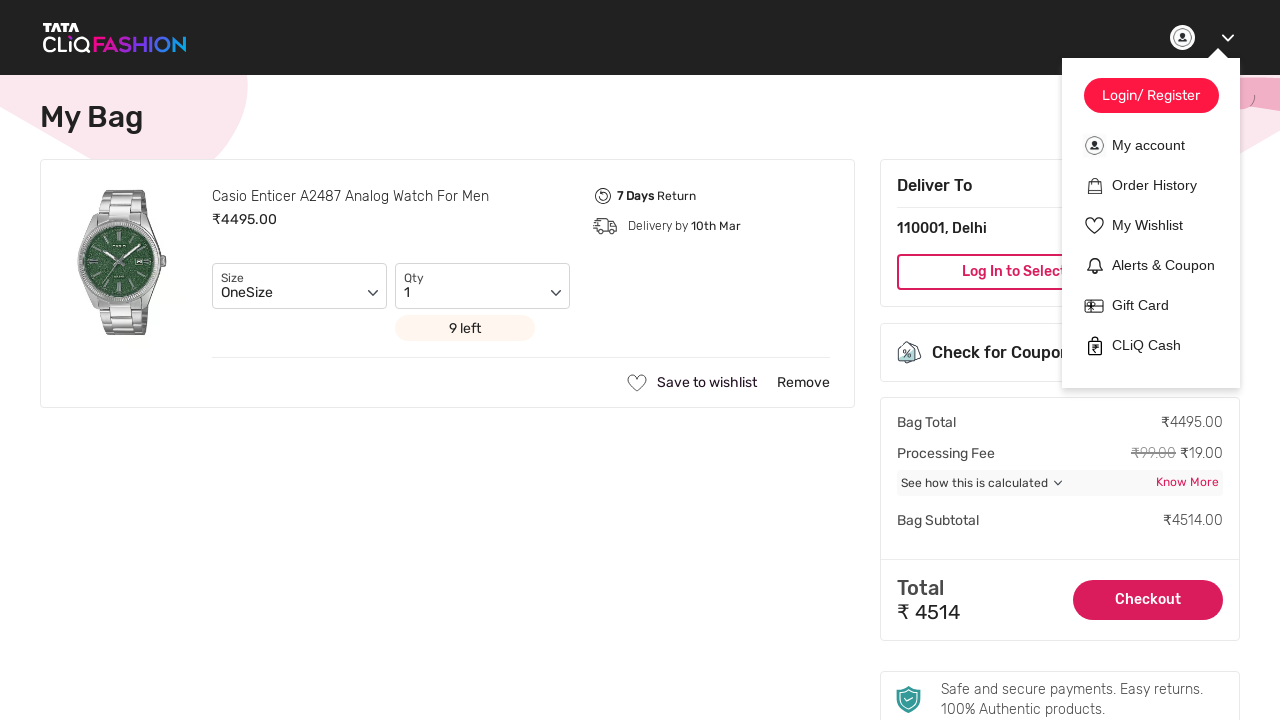

Cart page fully loaded
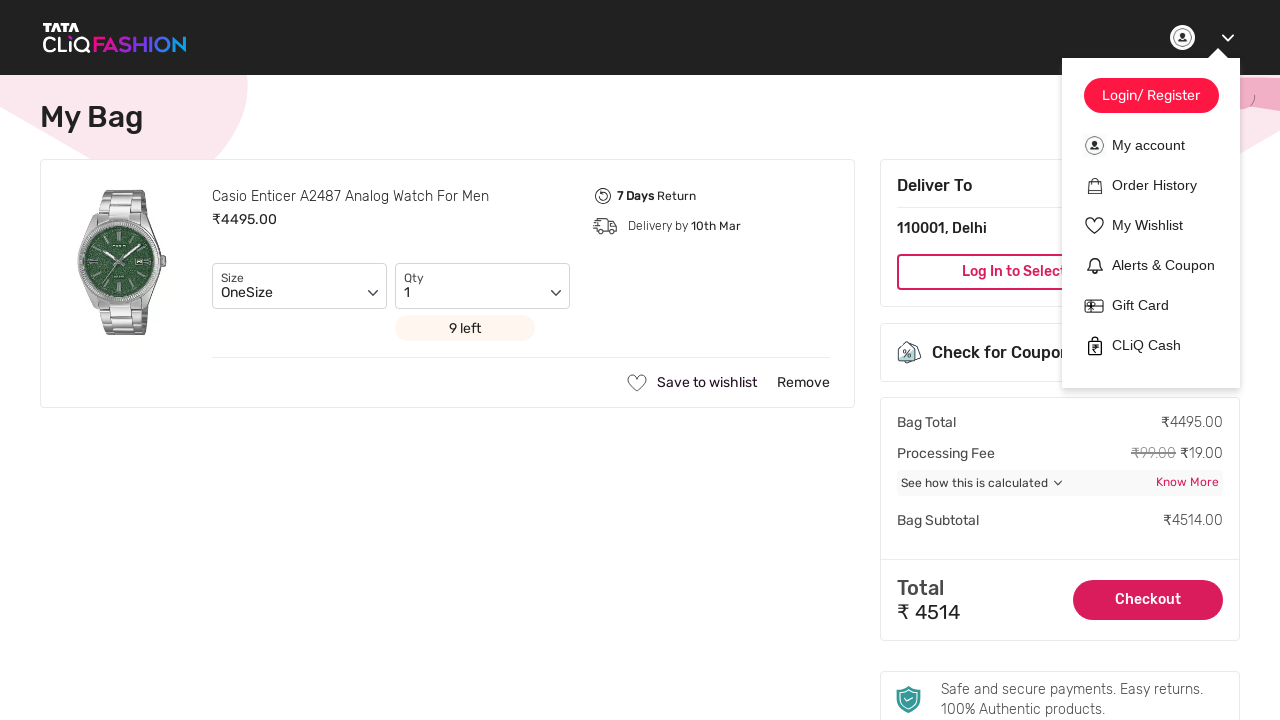

Closed product tab
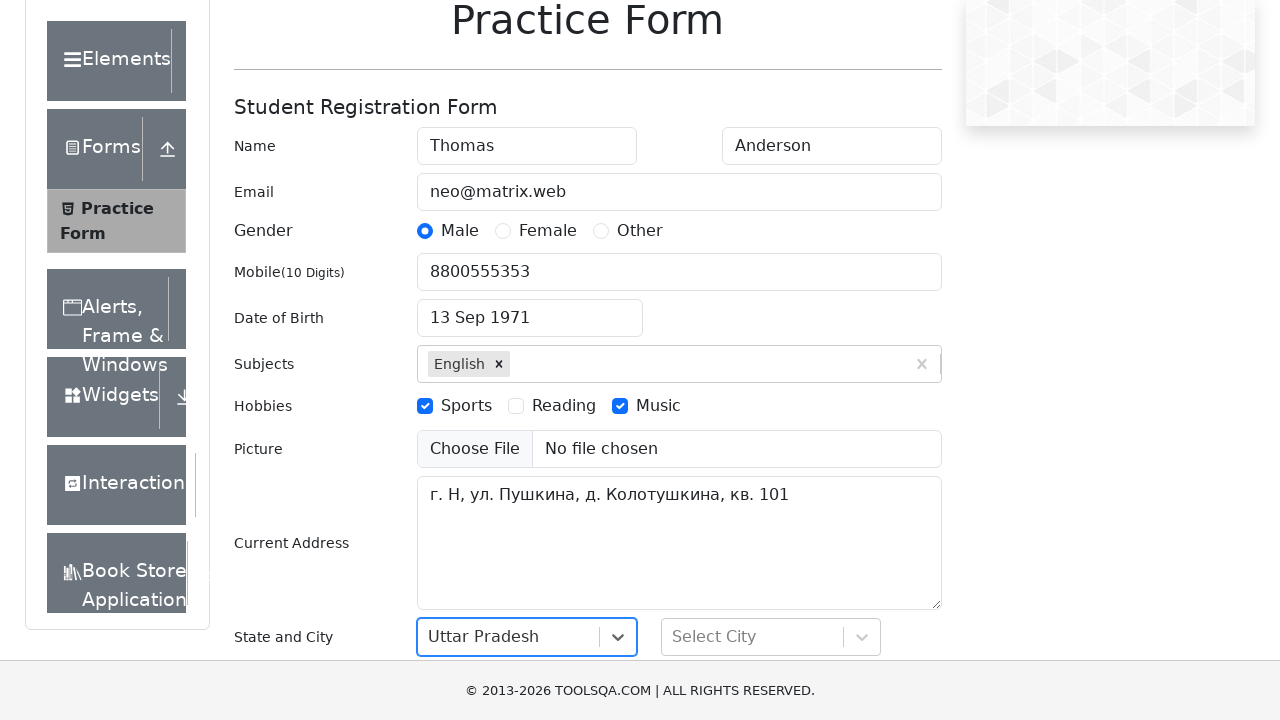

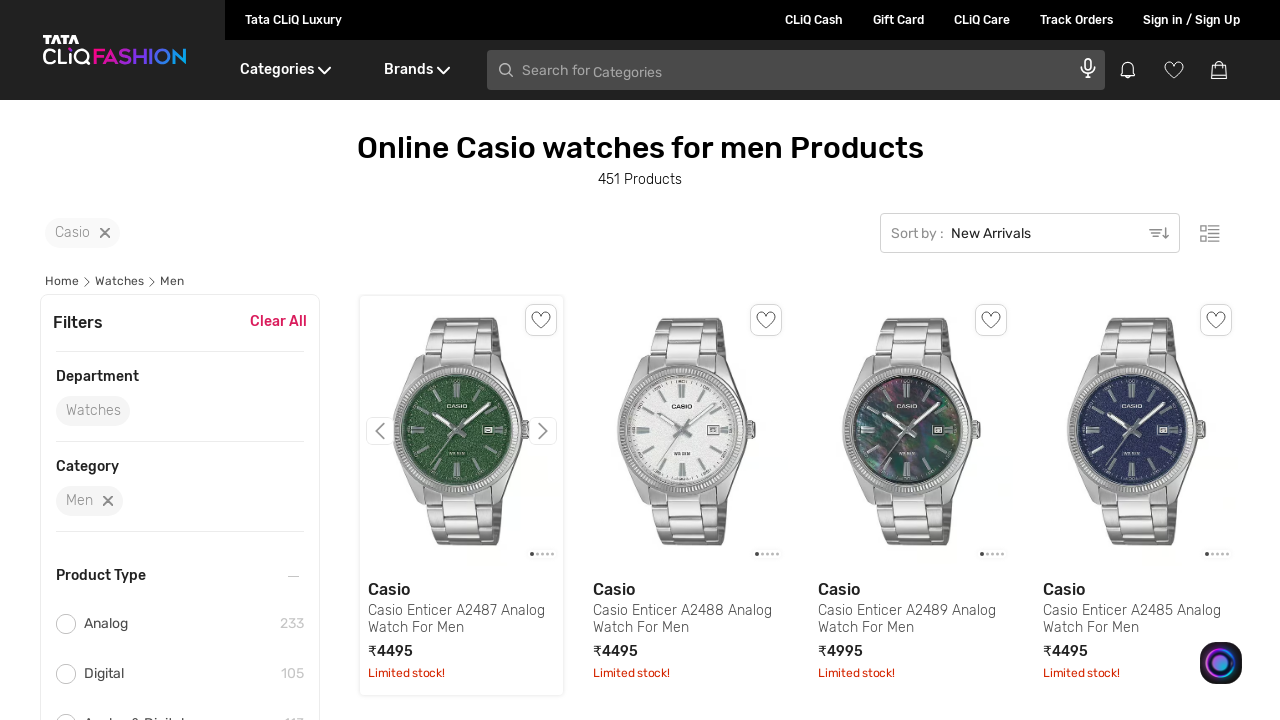